Tests subtraction of positive and negative number (100 - -36 = 136)

Starting URL: https://testsheepnz.github.io/BasicCalculator.html

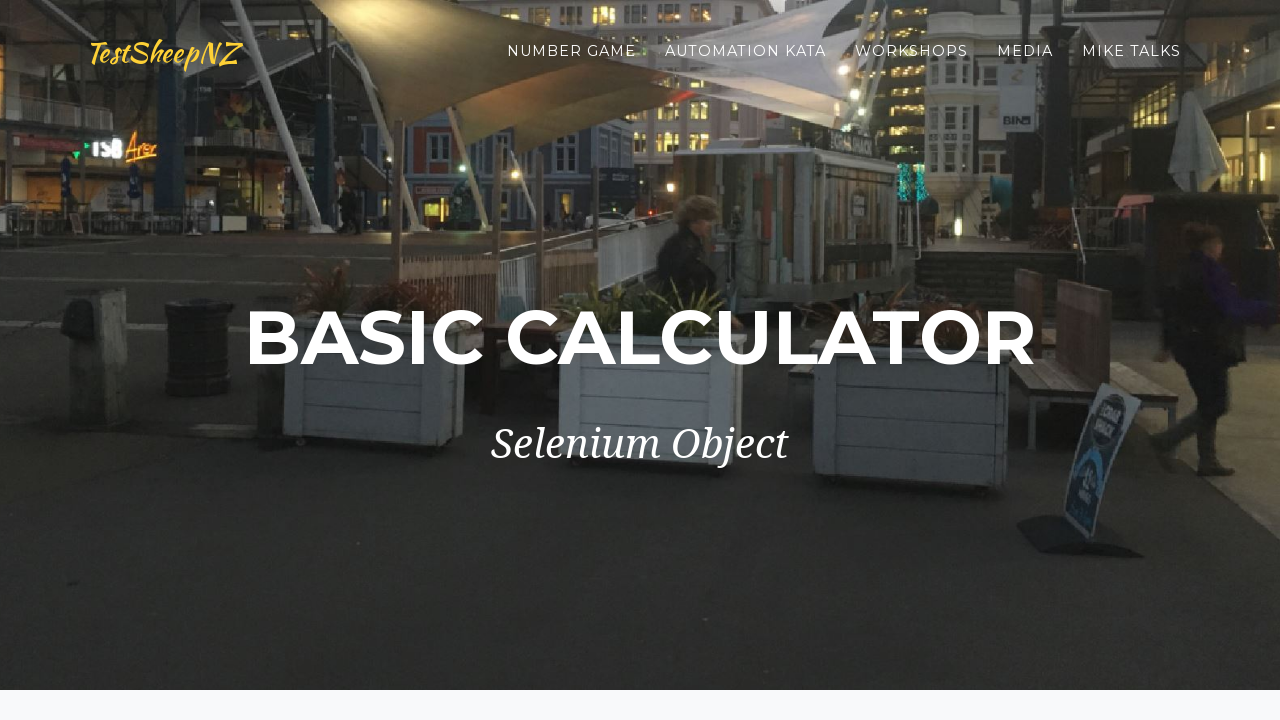

Filled first number field with 100 on #number1Field
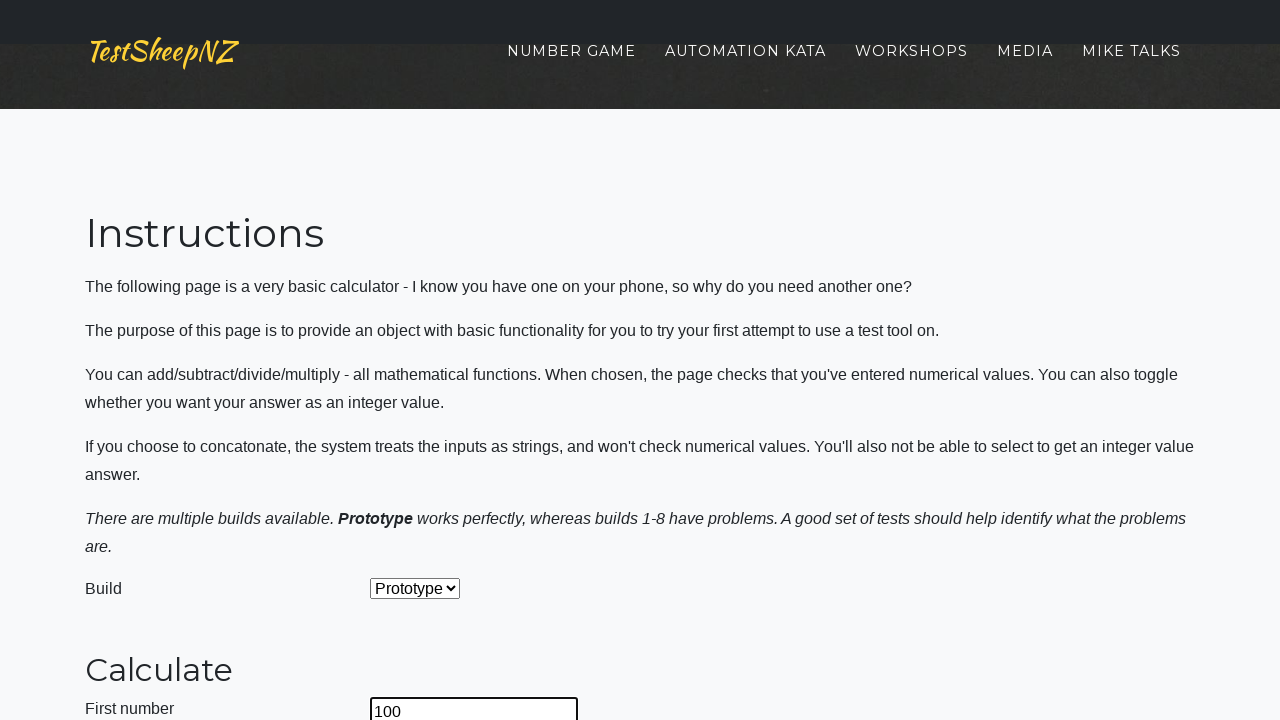

Filled second number field with -36 on #number2Field
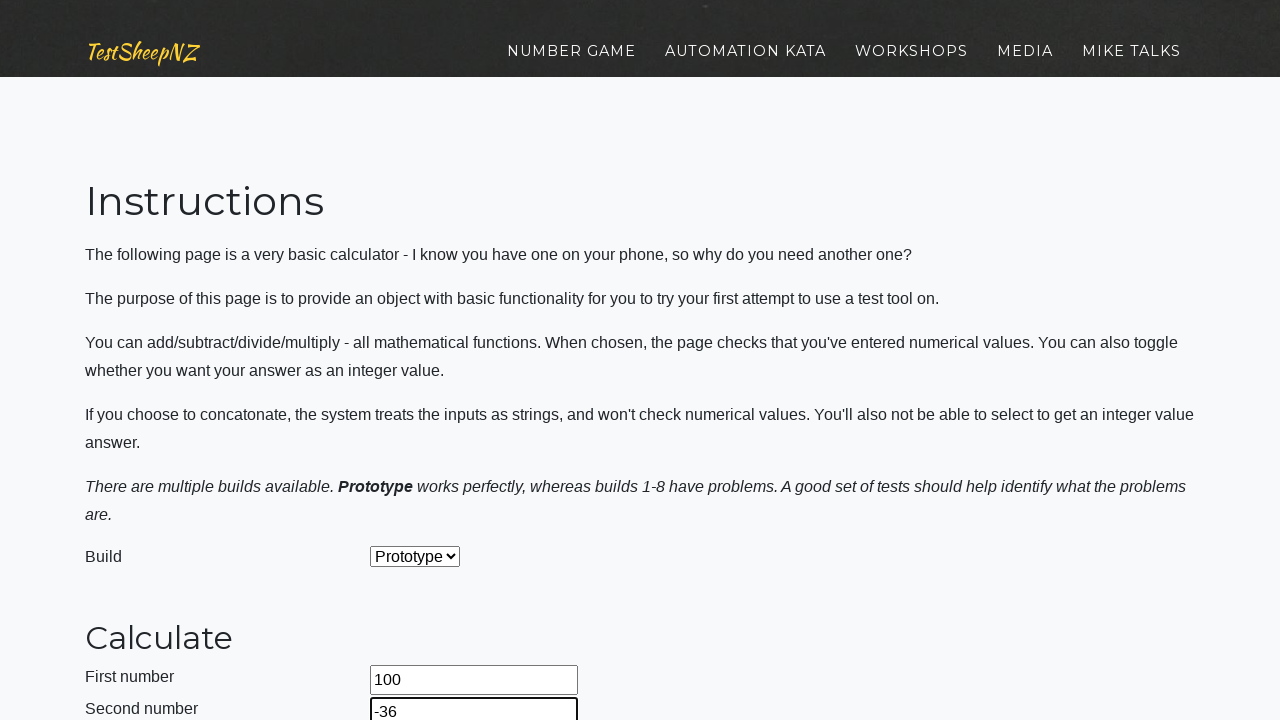

Selected Subtract operation from dropdown on #selectOperationDropdown
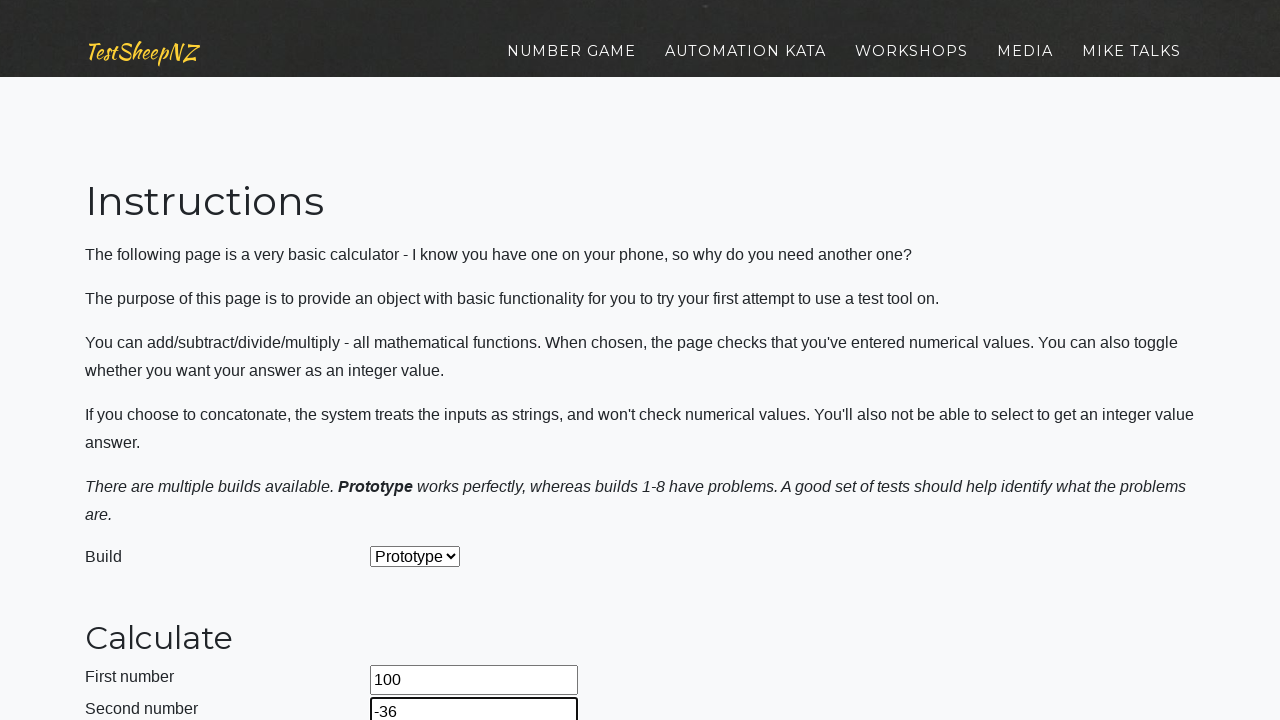

Clicked calculate button at (422, 361) on #calculateButton
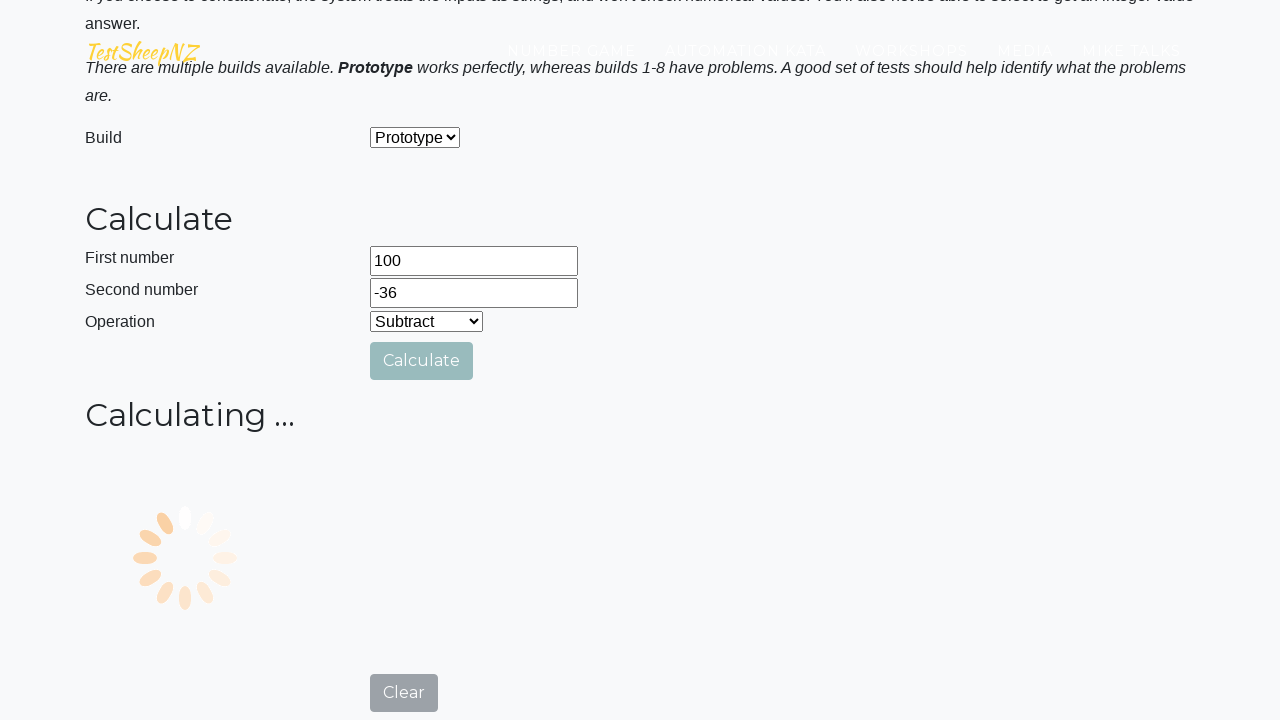

Answer field is visible, subtraction of 100 - (-36) = 136 completed
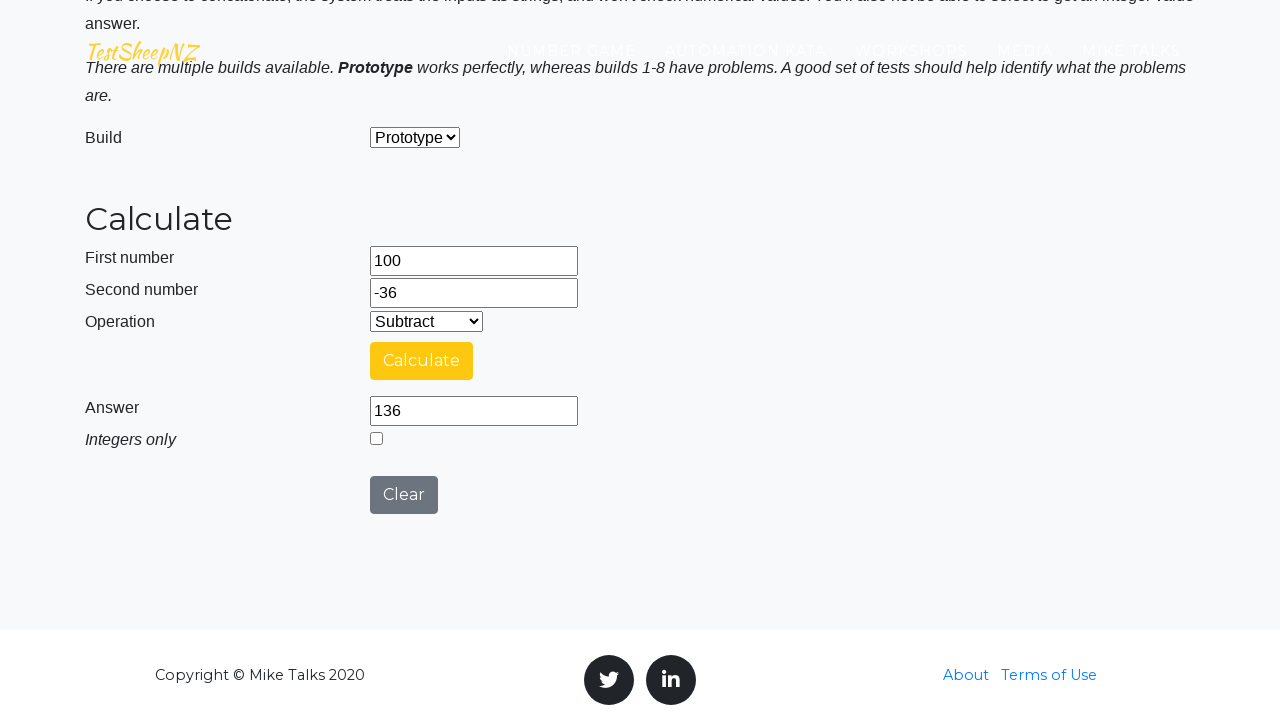

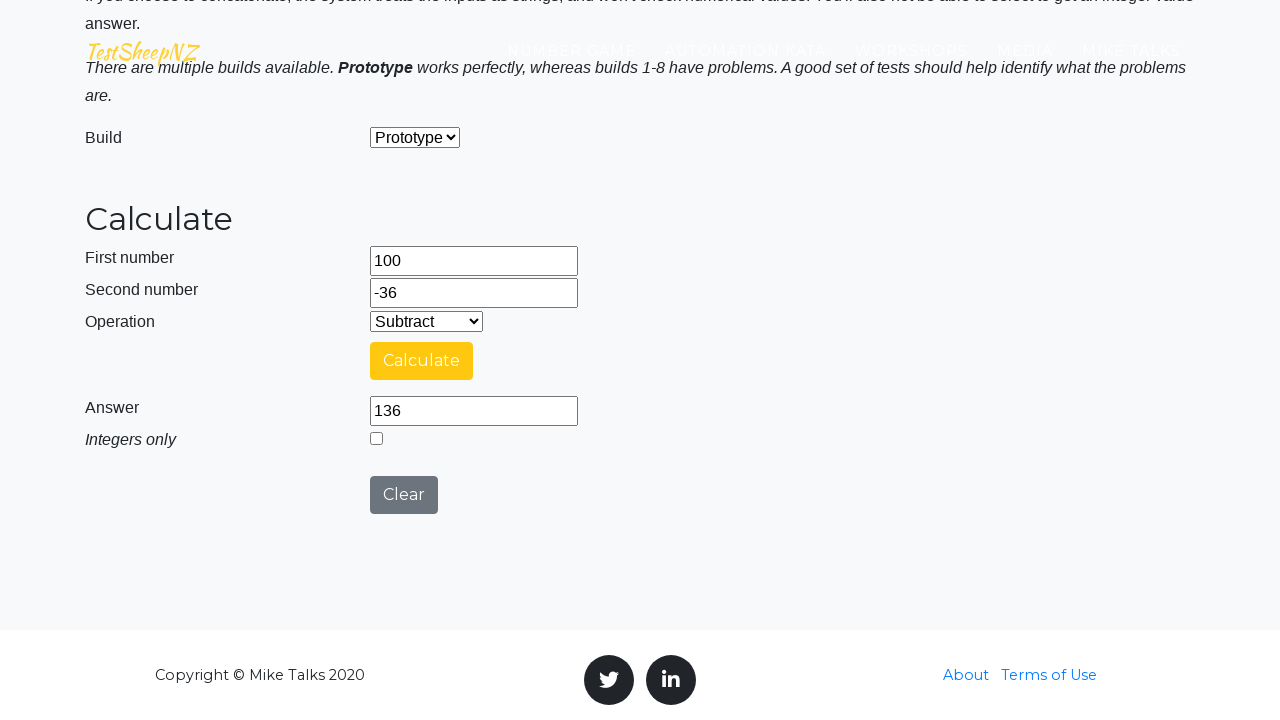